Basic navigation test that loads the GitLab homepage and reloads the page to verify basic browser navigation functionality.

Starting URL: https://gitlab.com/

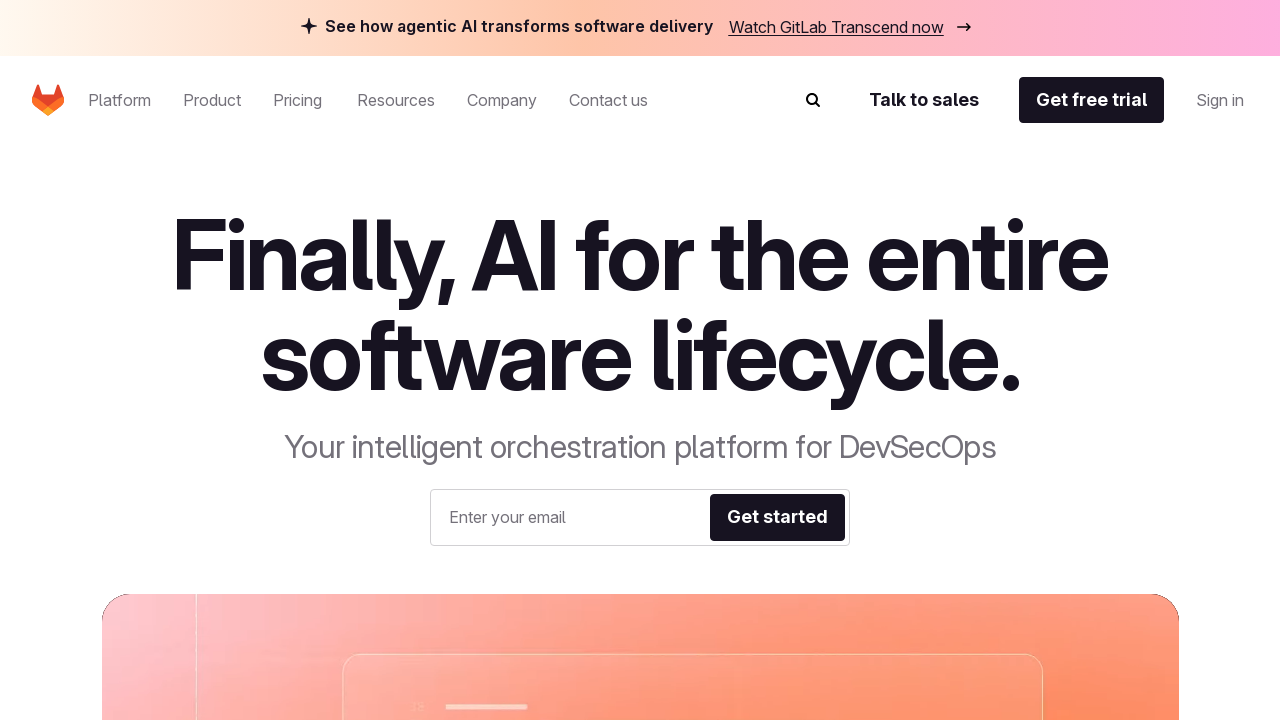

Waited 3 seconds for GitLab homepage to load
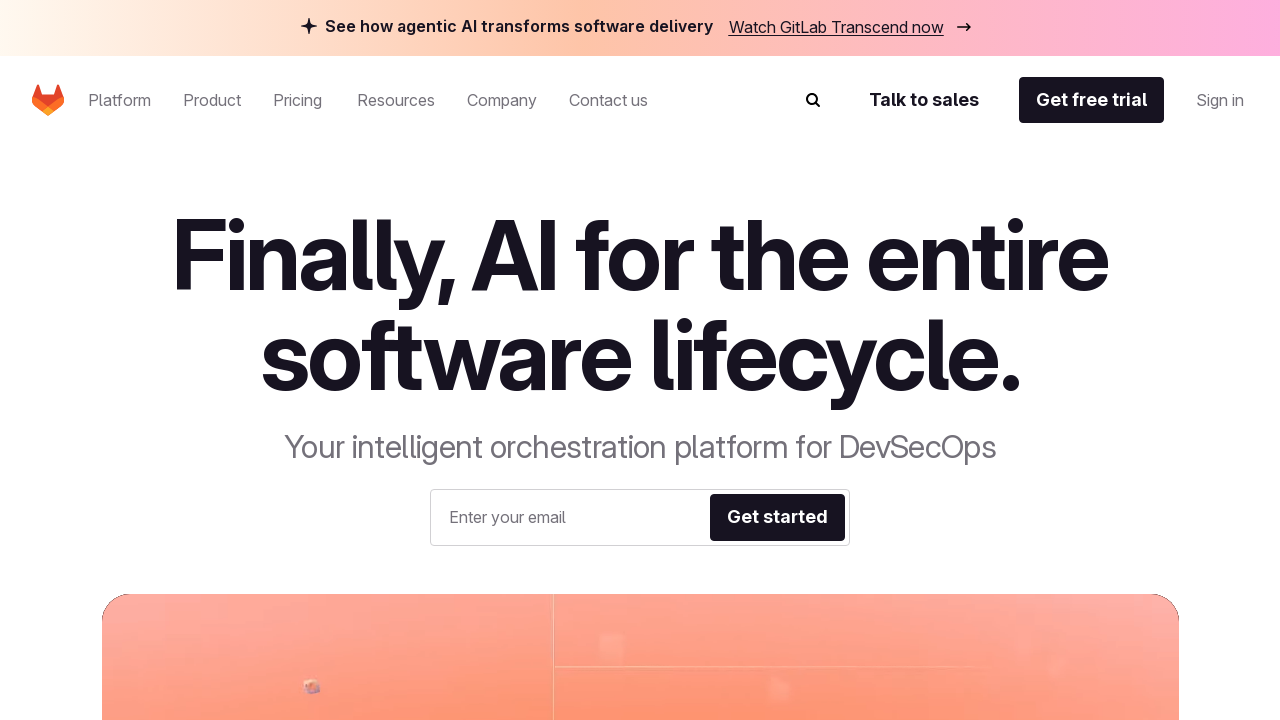

Reloaded the GitLab homepage to verify browser navigation functionality
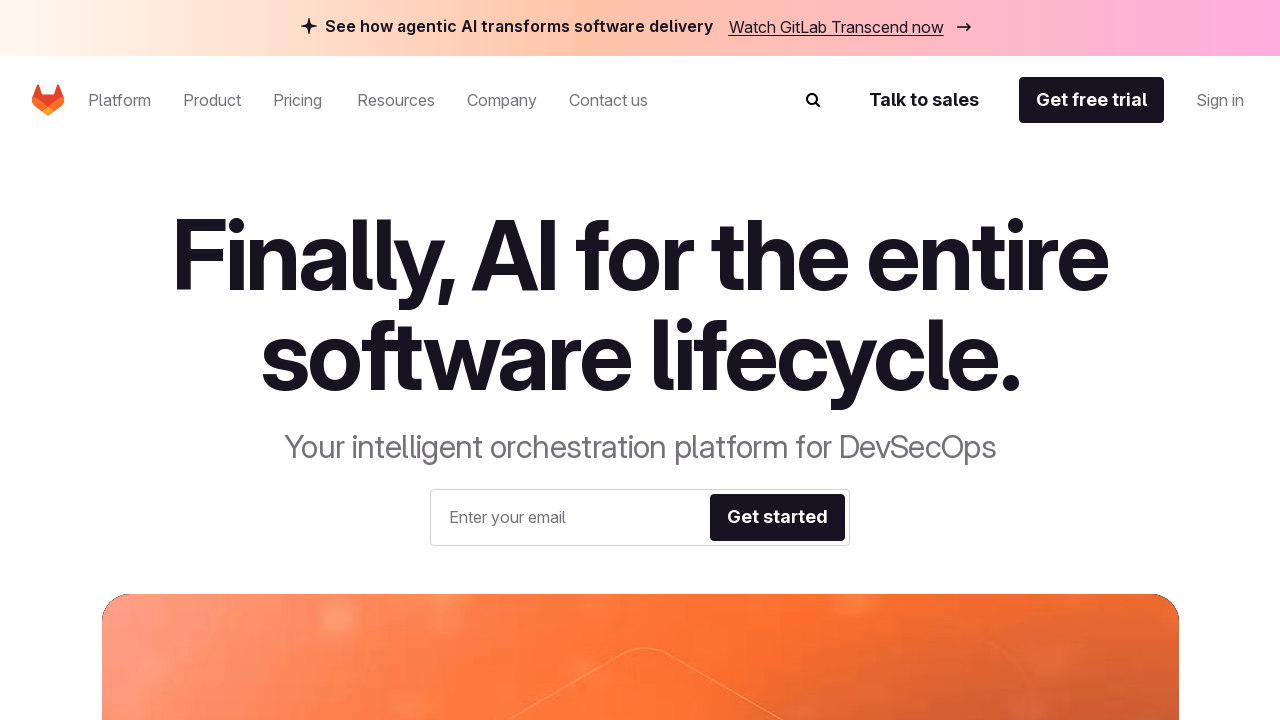

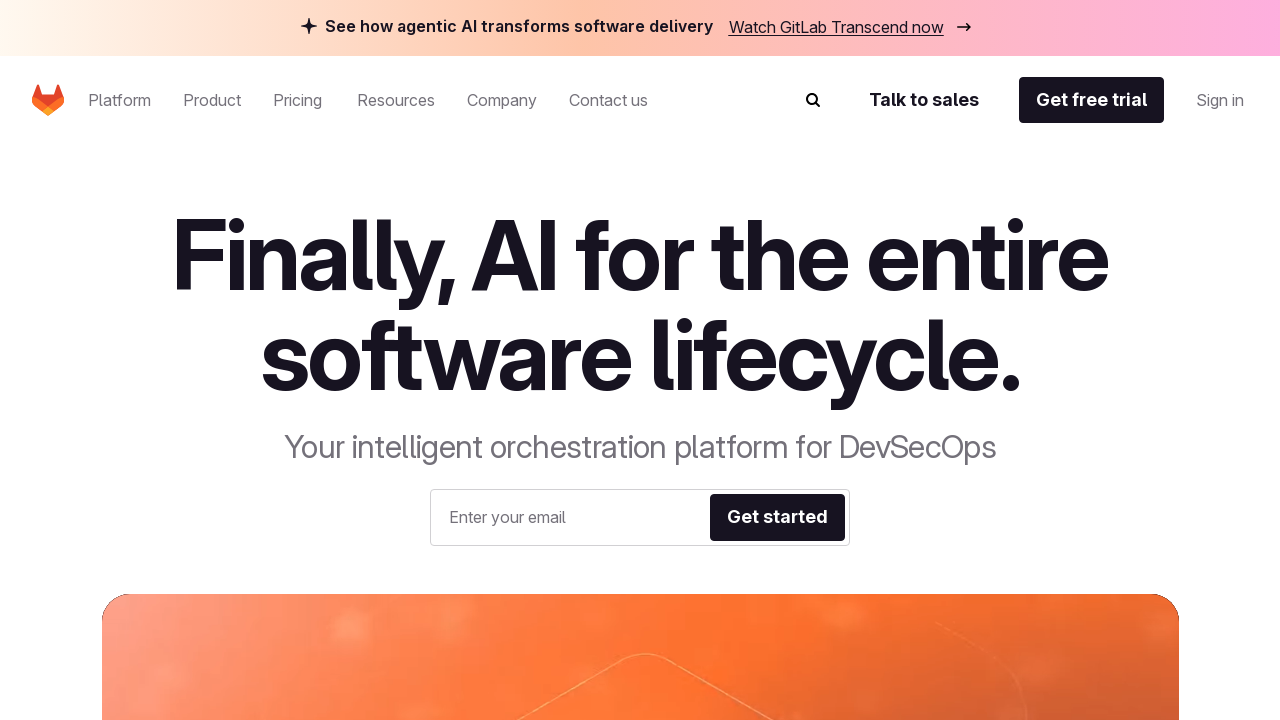